Tests Challenging DOM page by navigating to it and searching for specific table cell content

Starting URL: https://the-internet.herokuapp.com

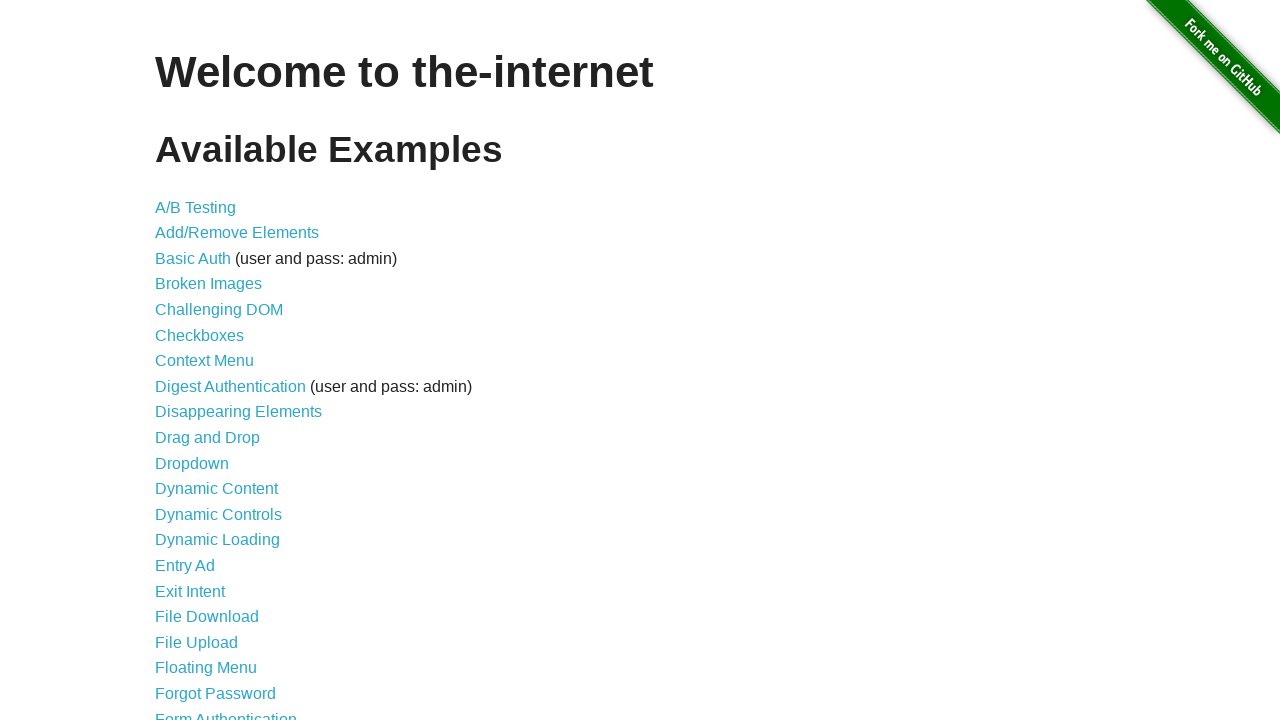

Clicked on Challenging DOM link at (219, 310) on a:text('Challenging DOM')
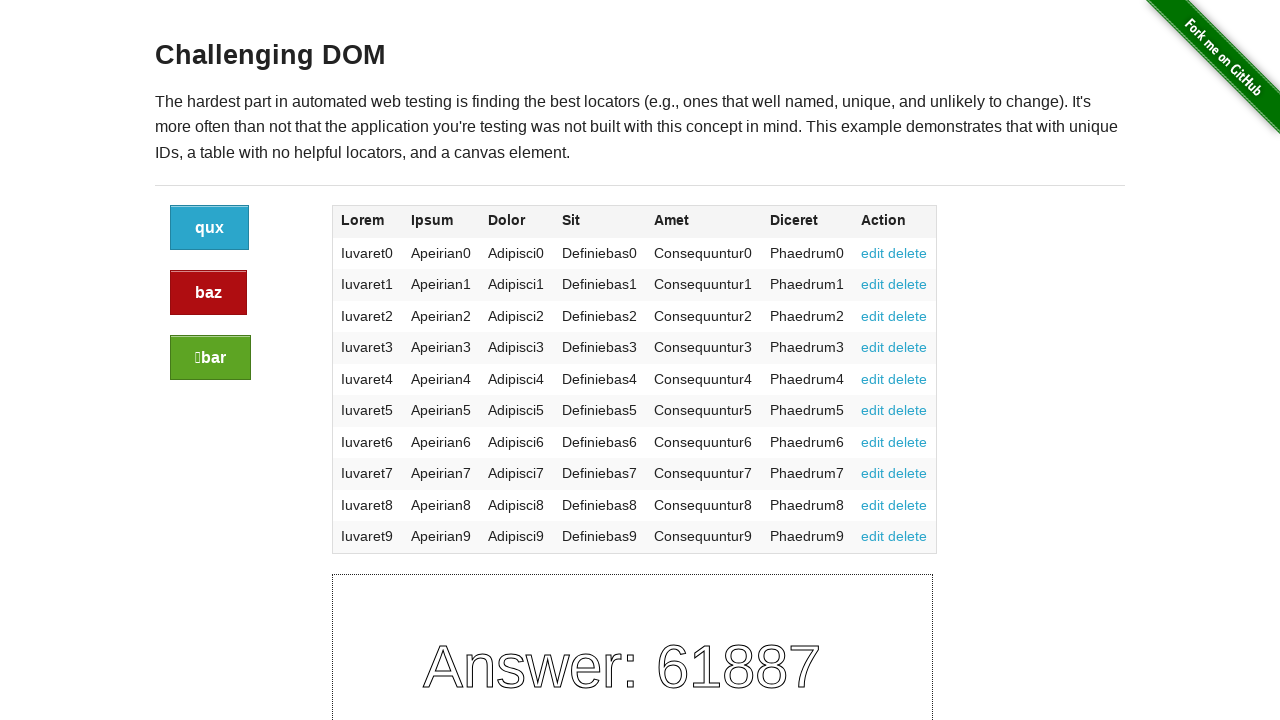

Table data loaded
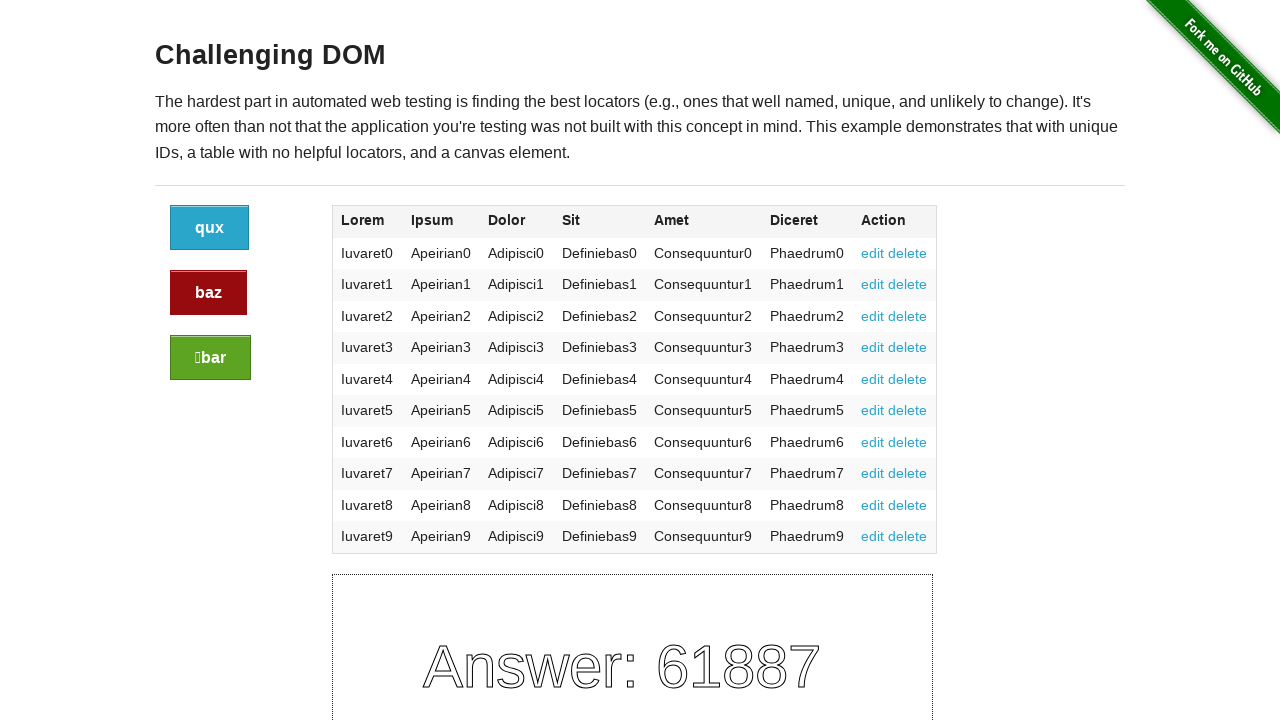

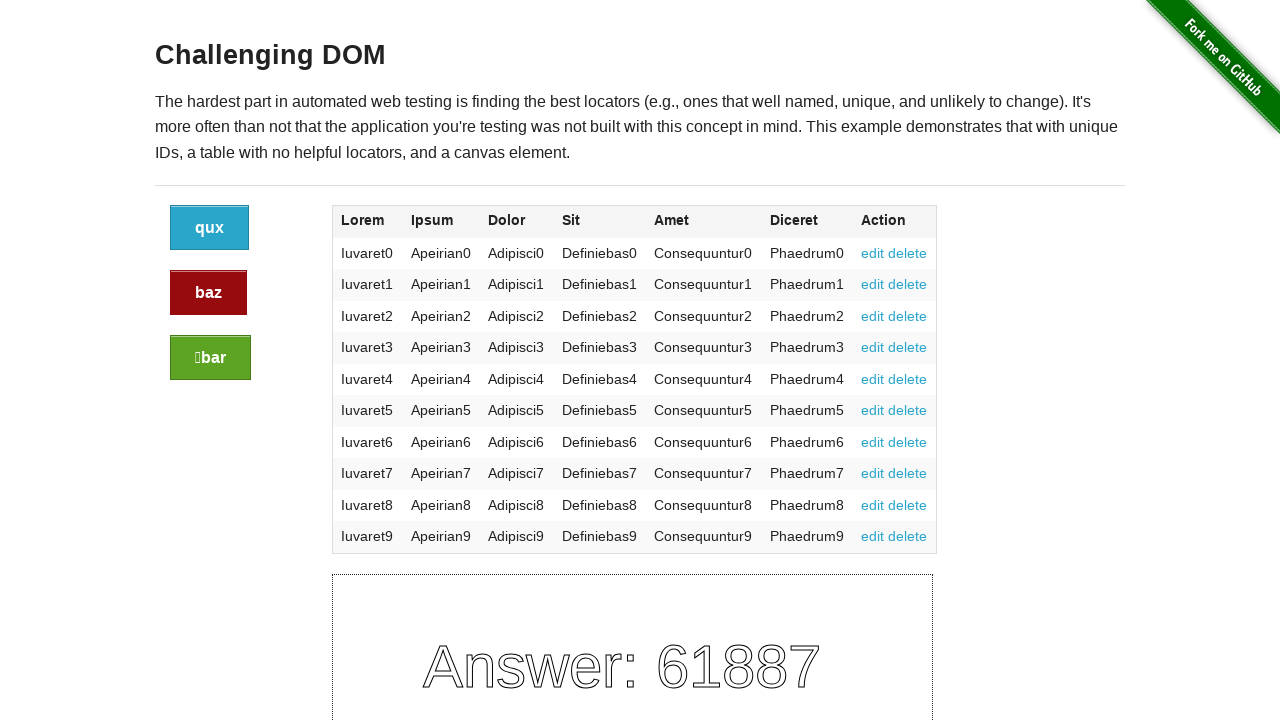